Tests nested frames navigation by clicking on the nested frames link, switching to the top frame, then to the middle frame, and verifying the content text is displayed

Starting URL: https://the-internet.herokuapp.com/

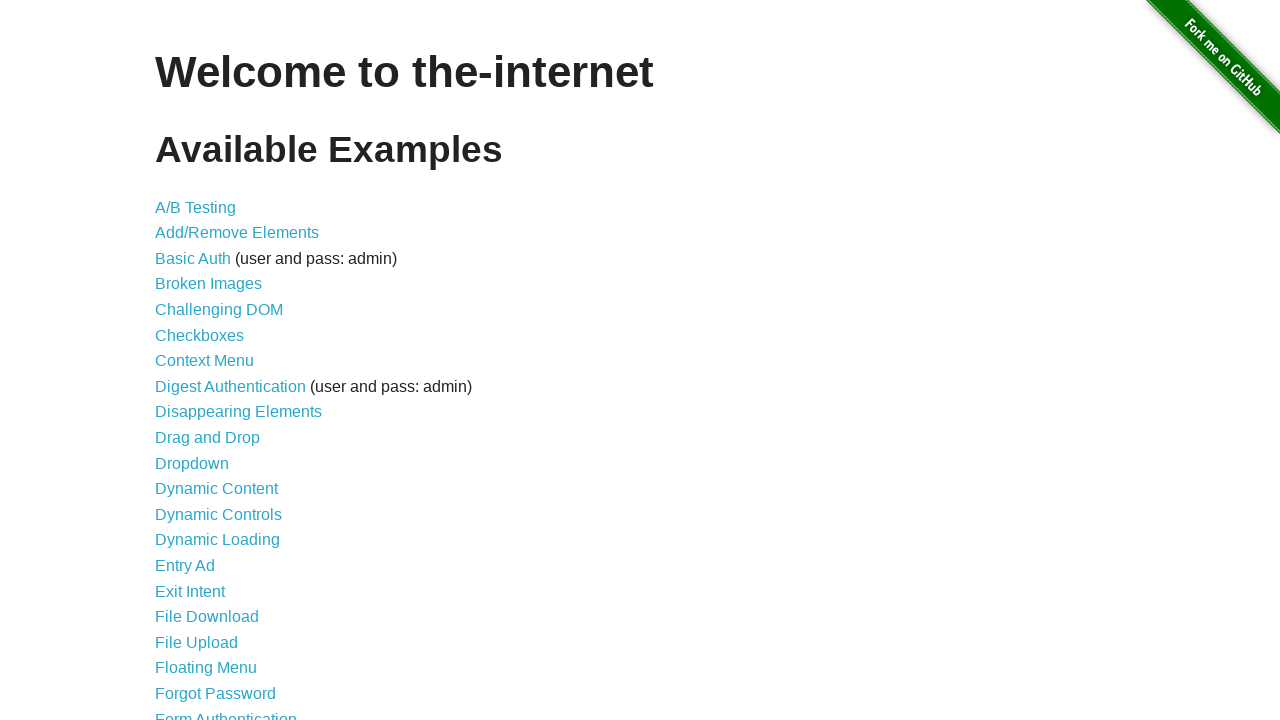

Clicked on nested frames link at (210, 395) on a[href*='nested_frames']
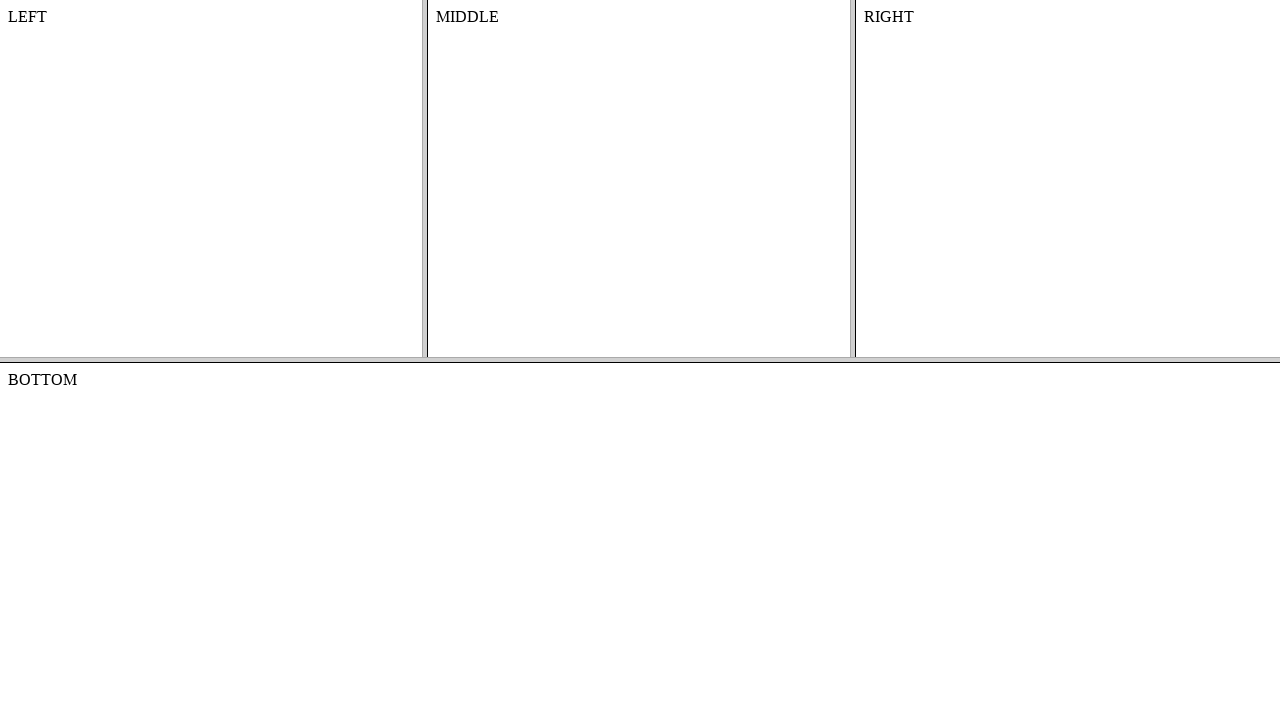

Page loaded with domcontentloaded state
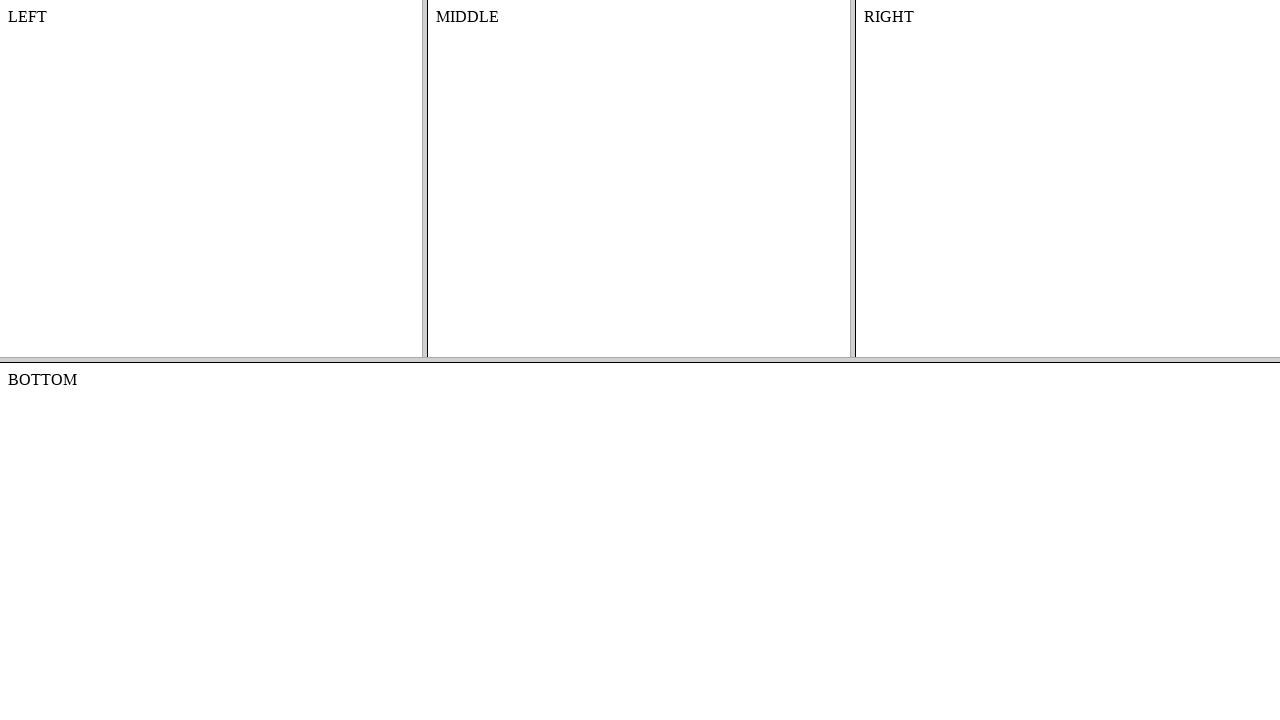

Switched to top frame
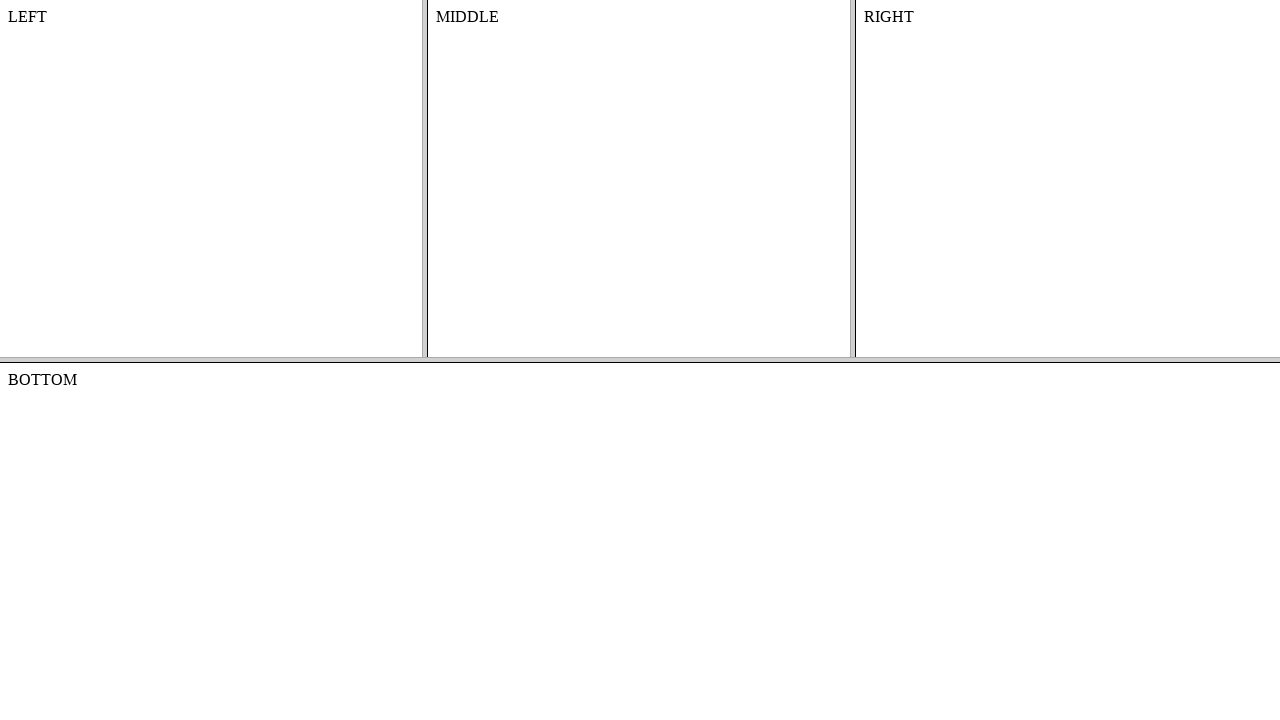

Switched to middle frame within top frame
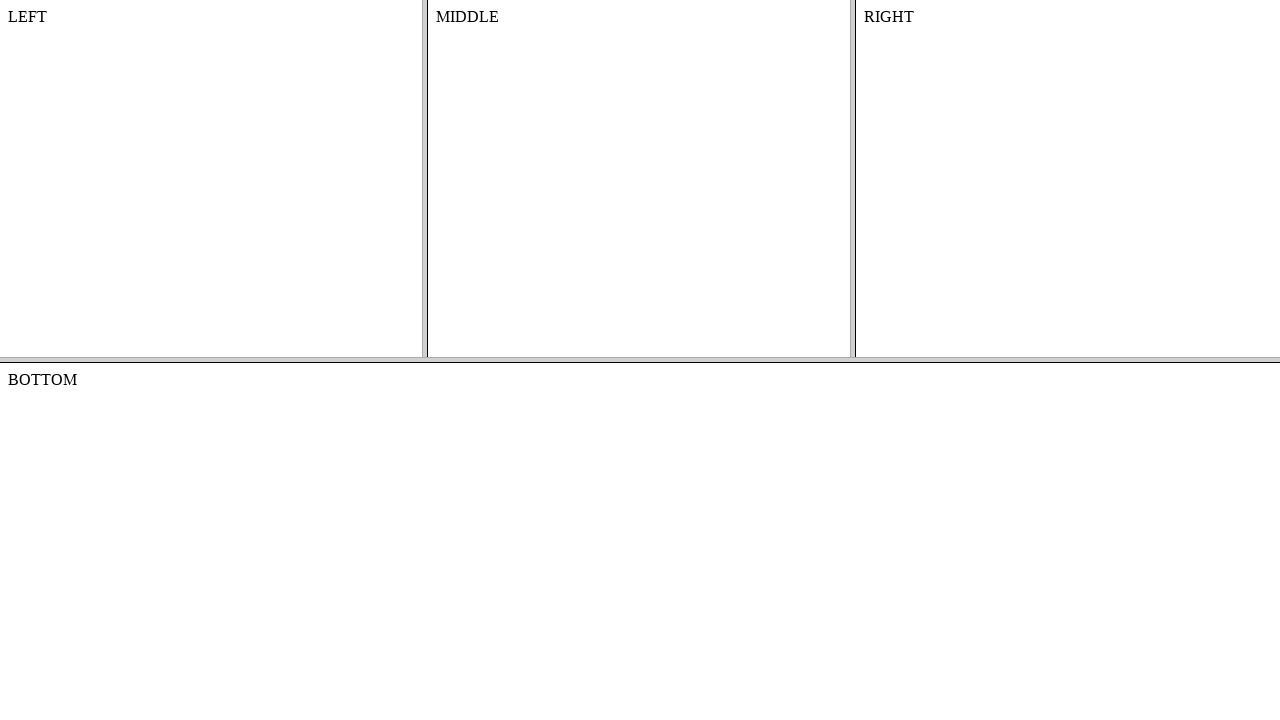

Content text in middle frame is displayed and visible
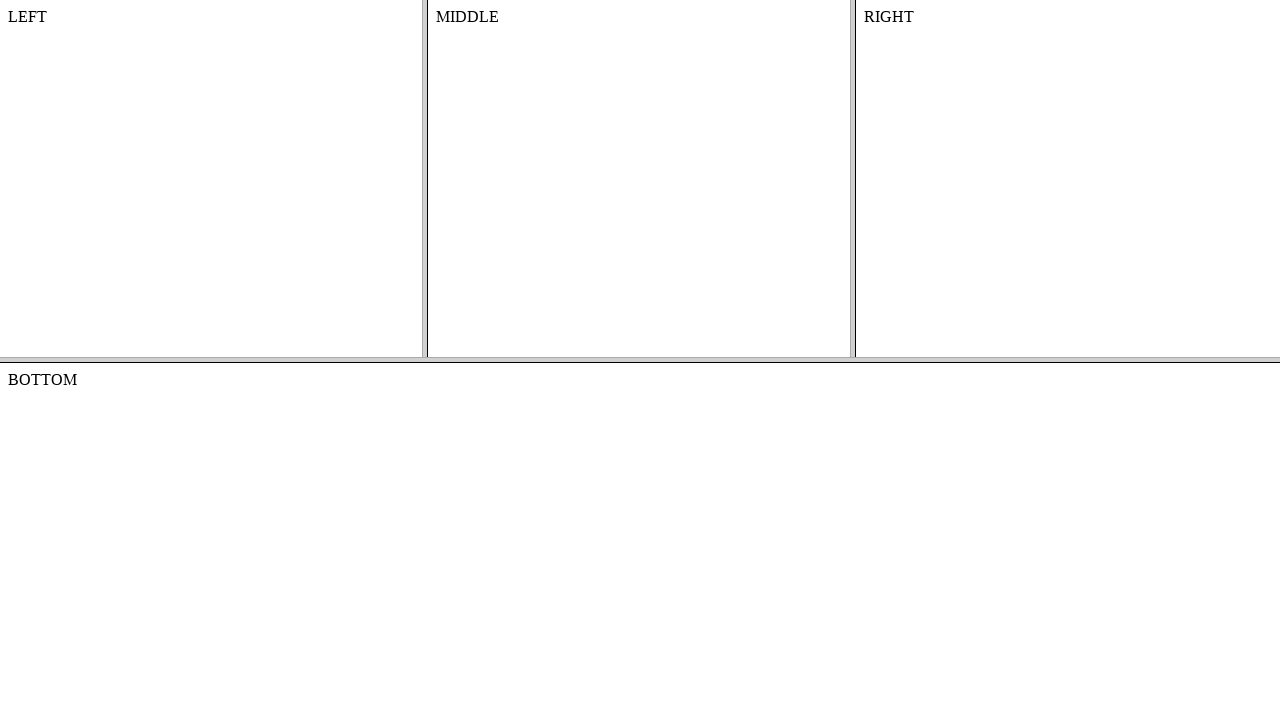

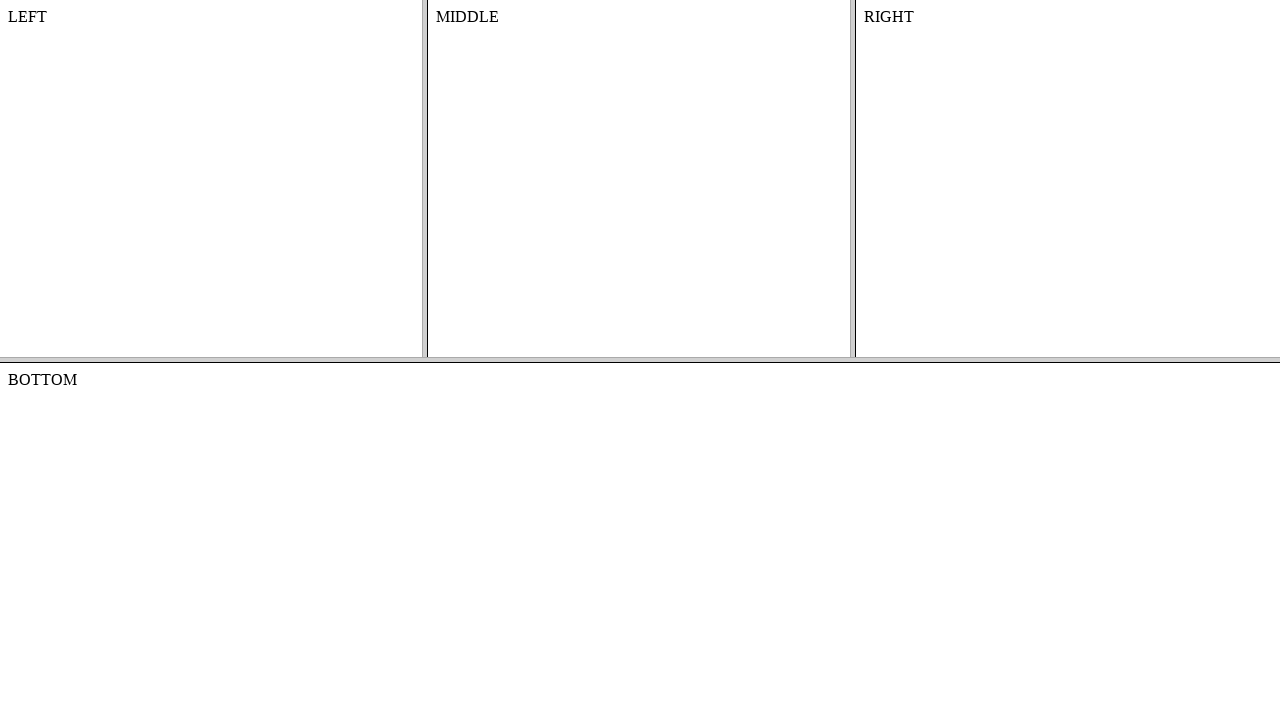